Tests opening a new tab by clicking a button and verifies the alert demo title is displayed in the new tab

Starting URL: https://www.hyrtutorials.com/p/window-handles-practice.html

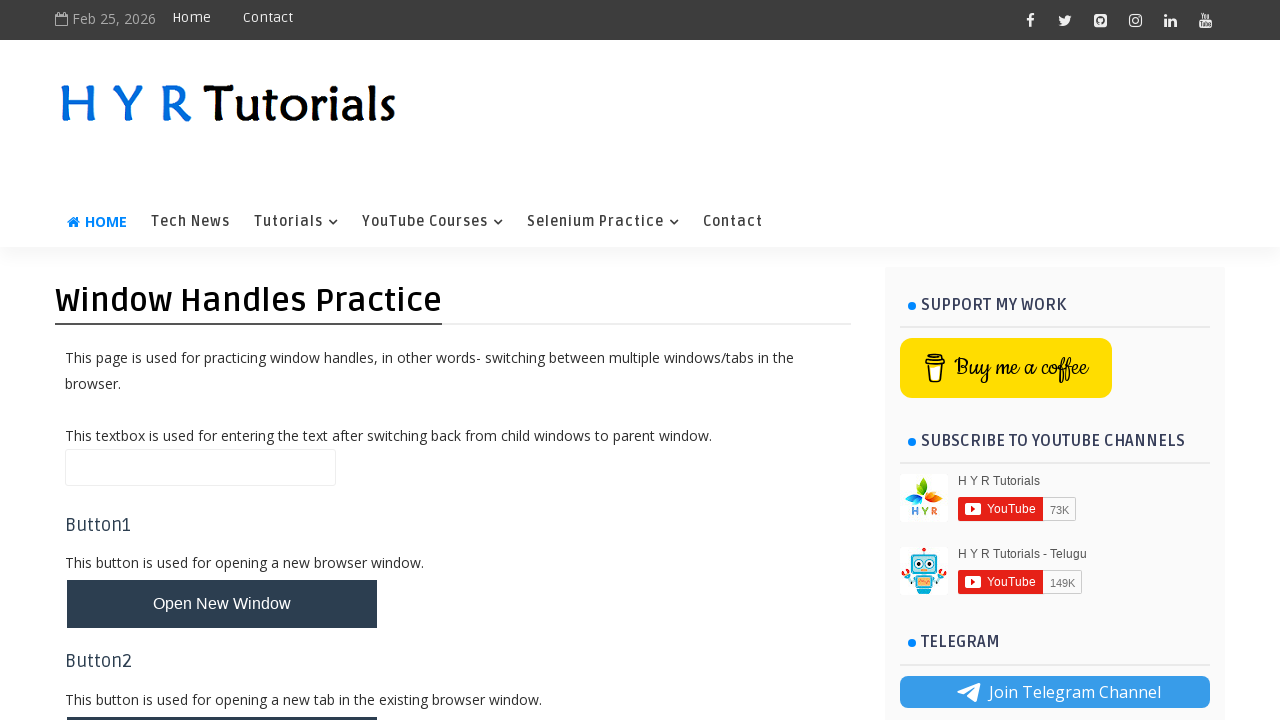

Clicked the 'Open New Tab' button at (222, 696) on button#newTabBtn
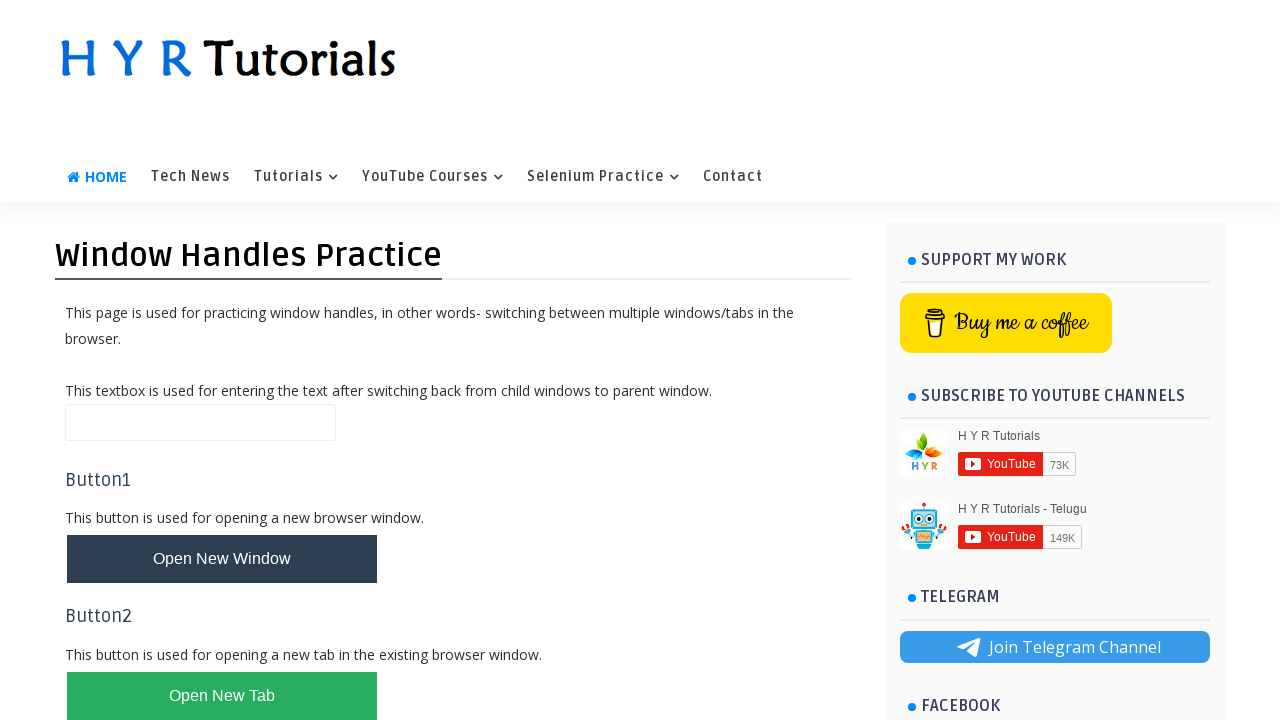

Switched to the newly opened tab
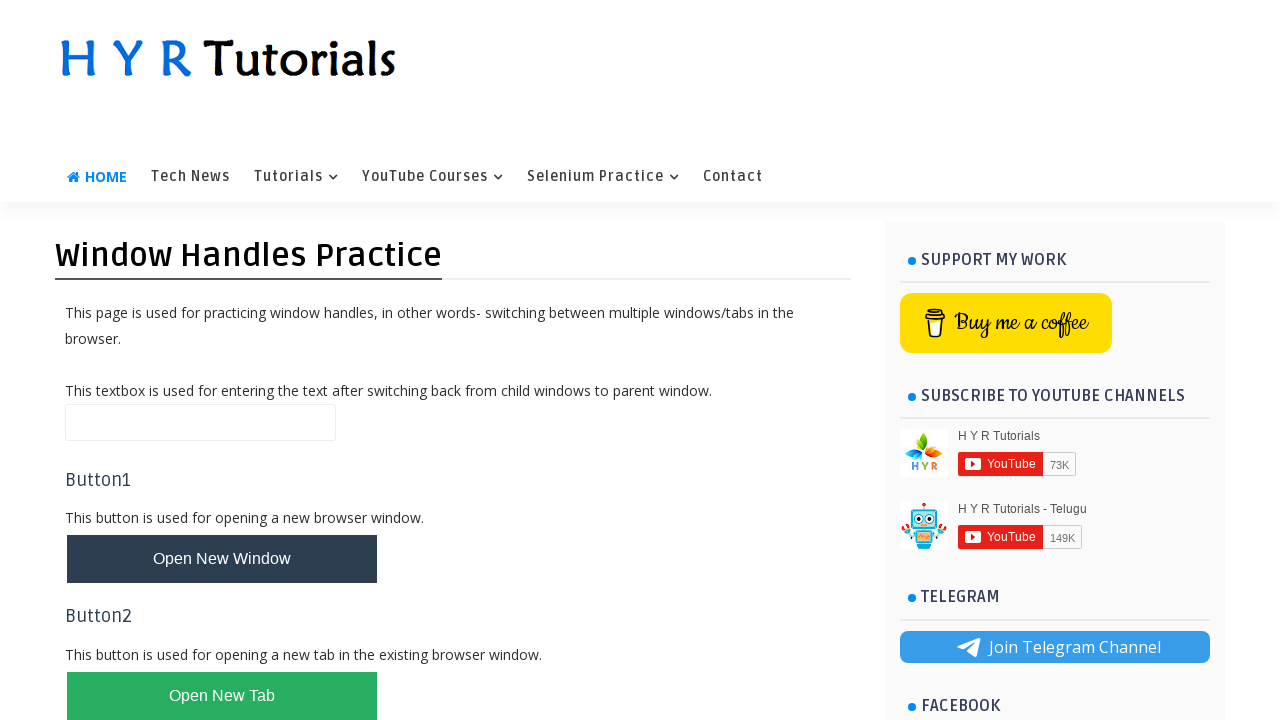

Waited for new tab to load completely
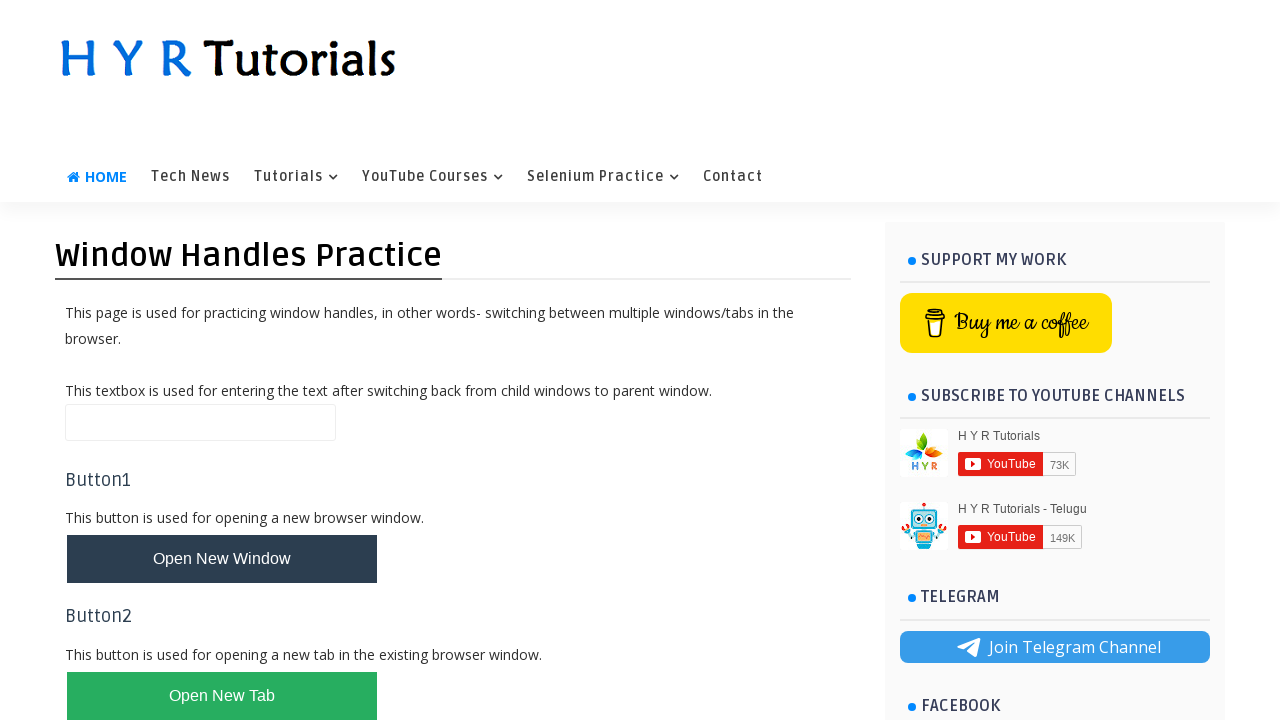

Alert demo title is displayed in the new tab
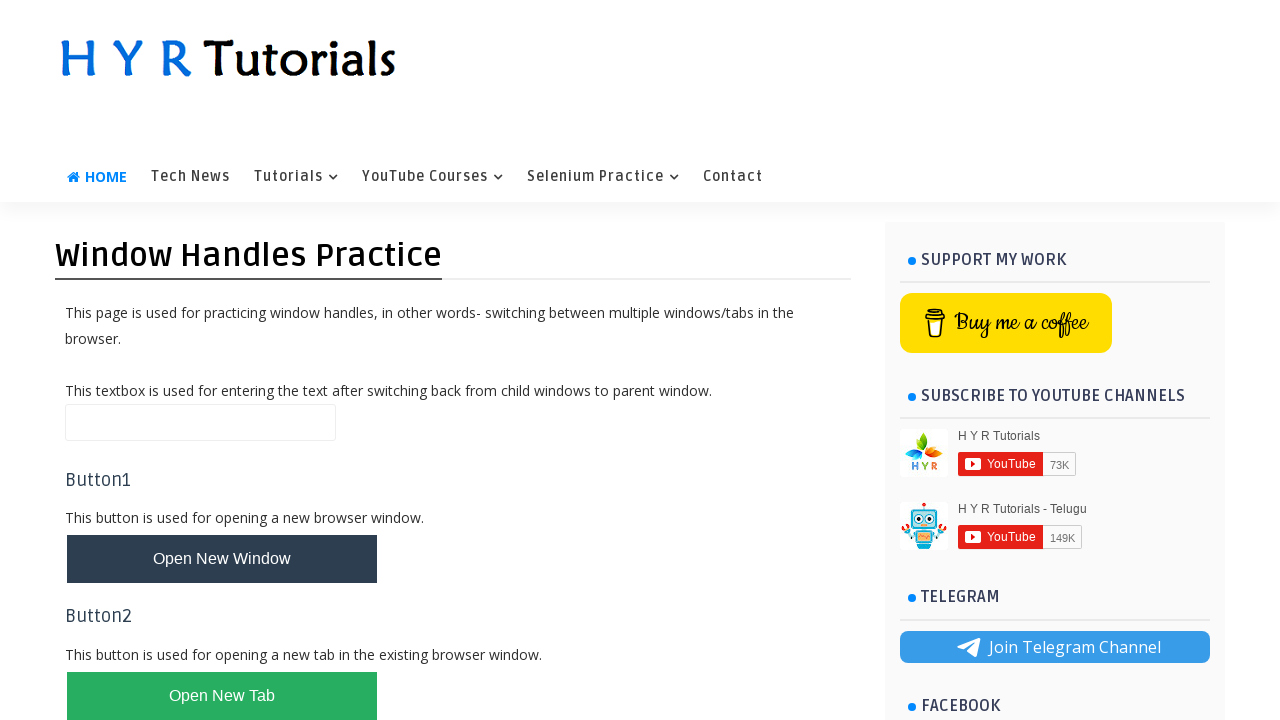

Closed the new tab
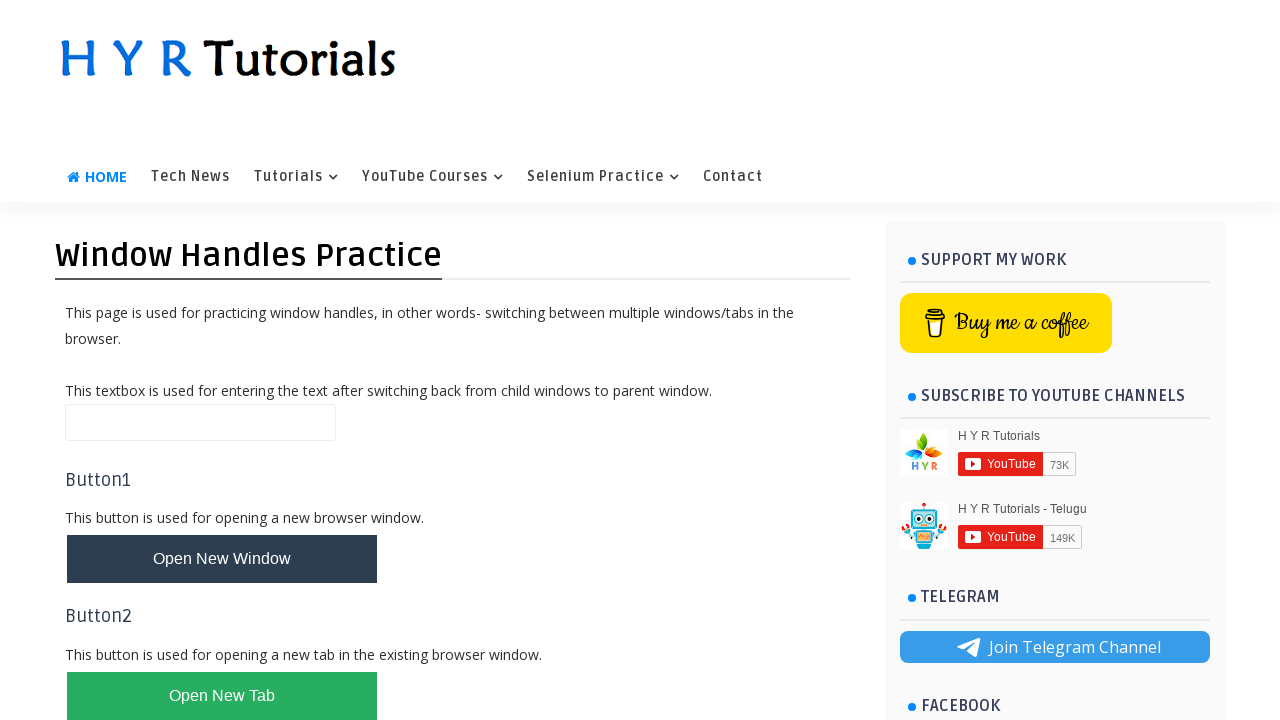

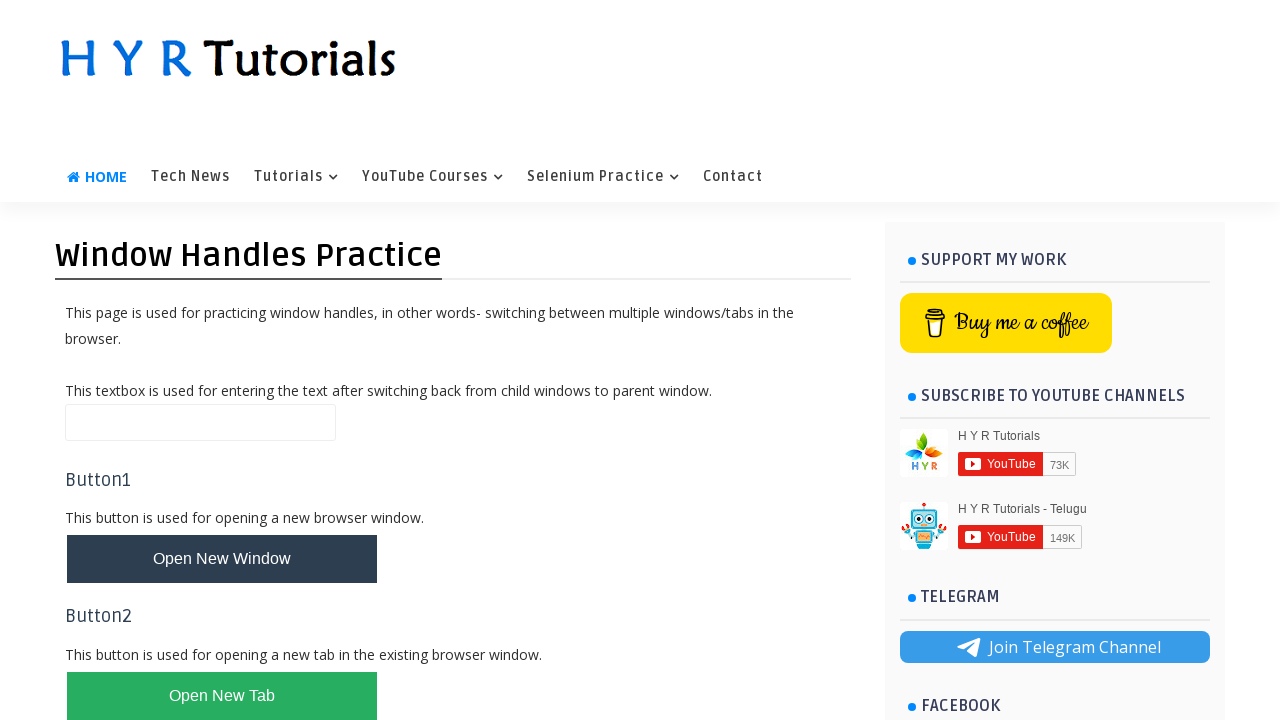